Tests JavaScript alert handling by clicking a button that triggers an alert and dismissing it

Starting URL: https://enthrallit.com/selenium/

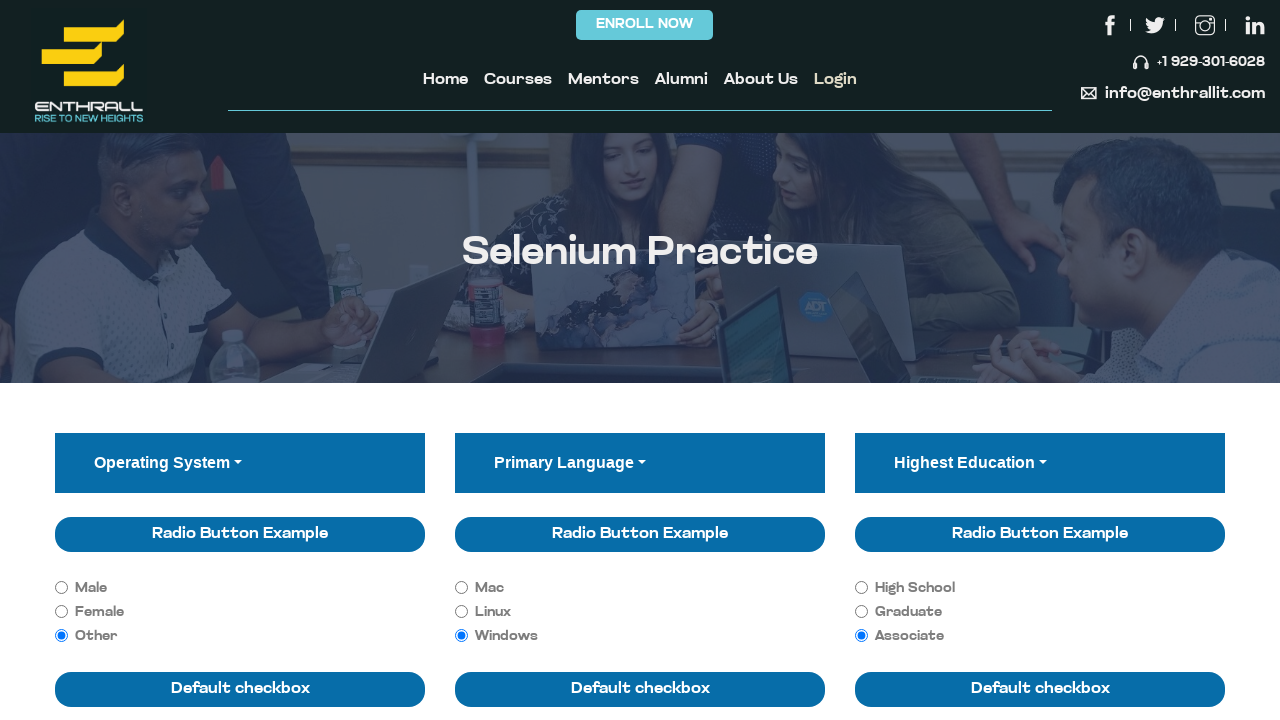

Set up dialog handler to automatically dismiss alerts
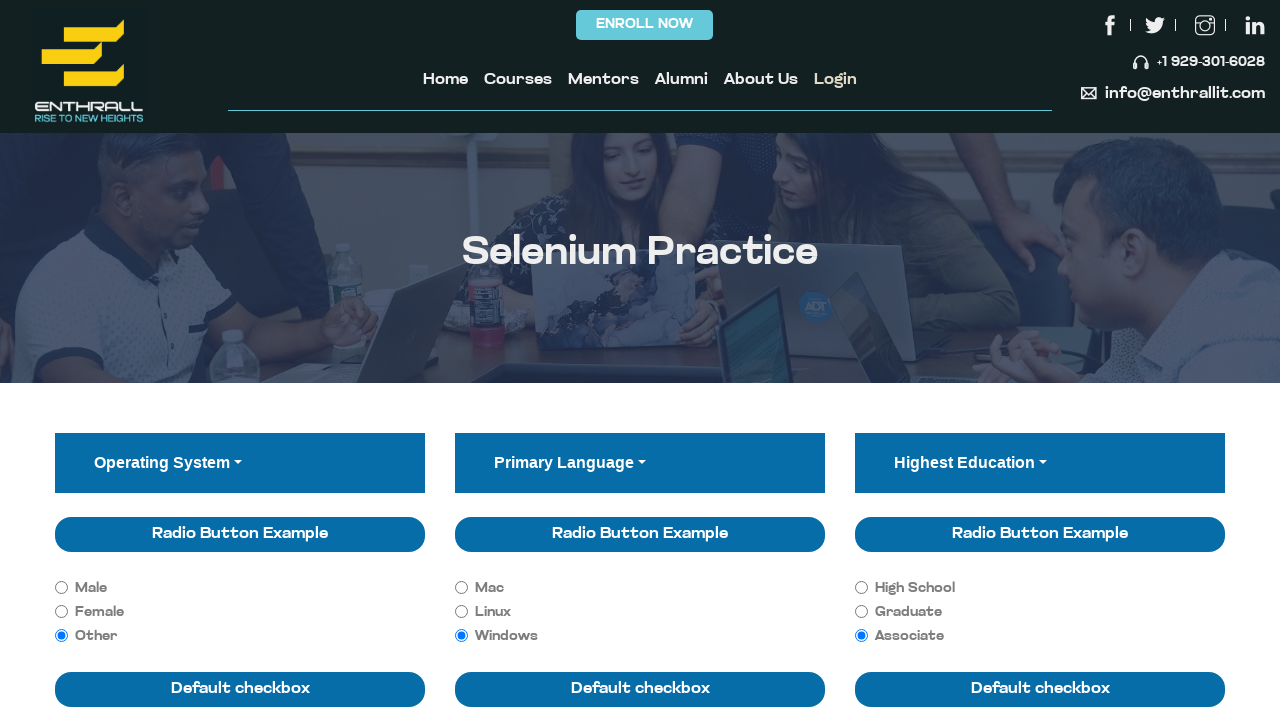

Clicked button that triggers JavaScript alert at (158, 361) on xpath=//button[@onclick='jsAlert()']
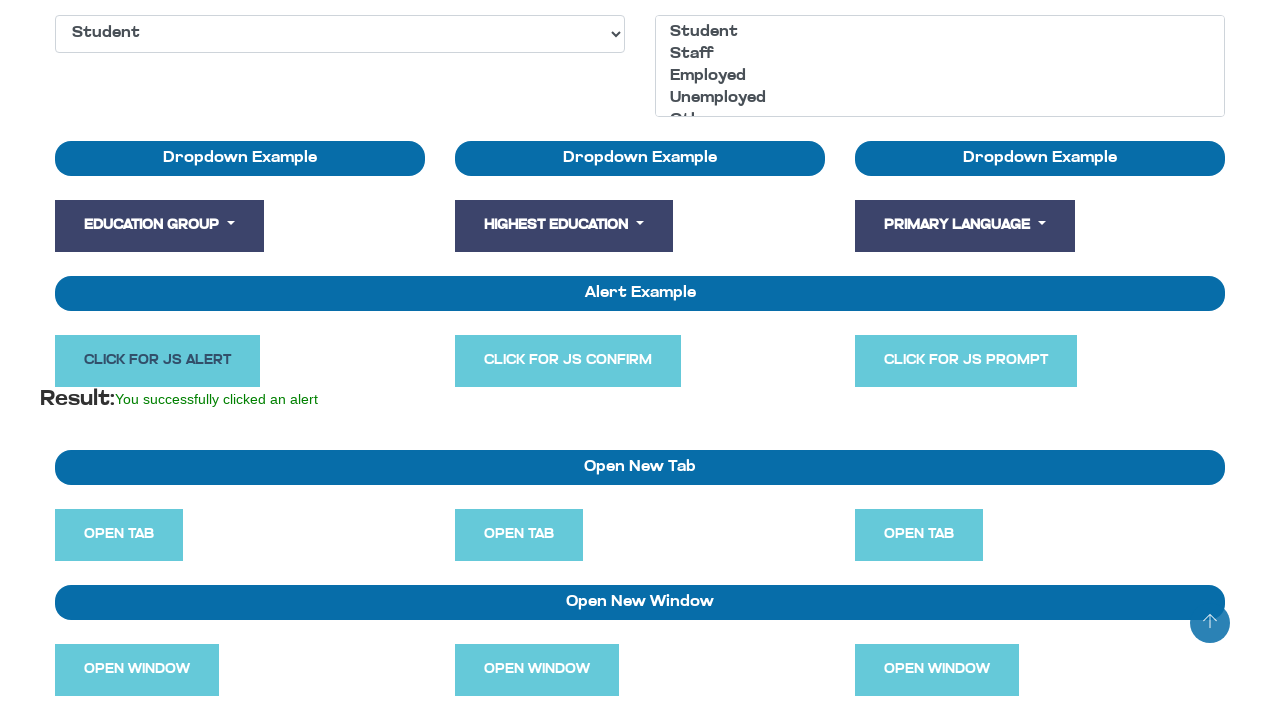

Waited 1 second for alert to be dismissed and any result to appear
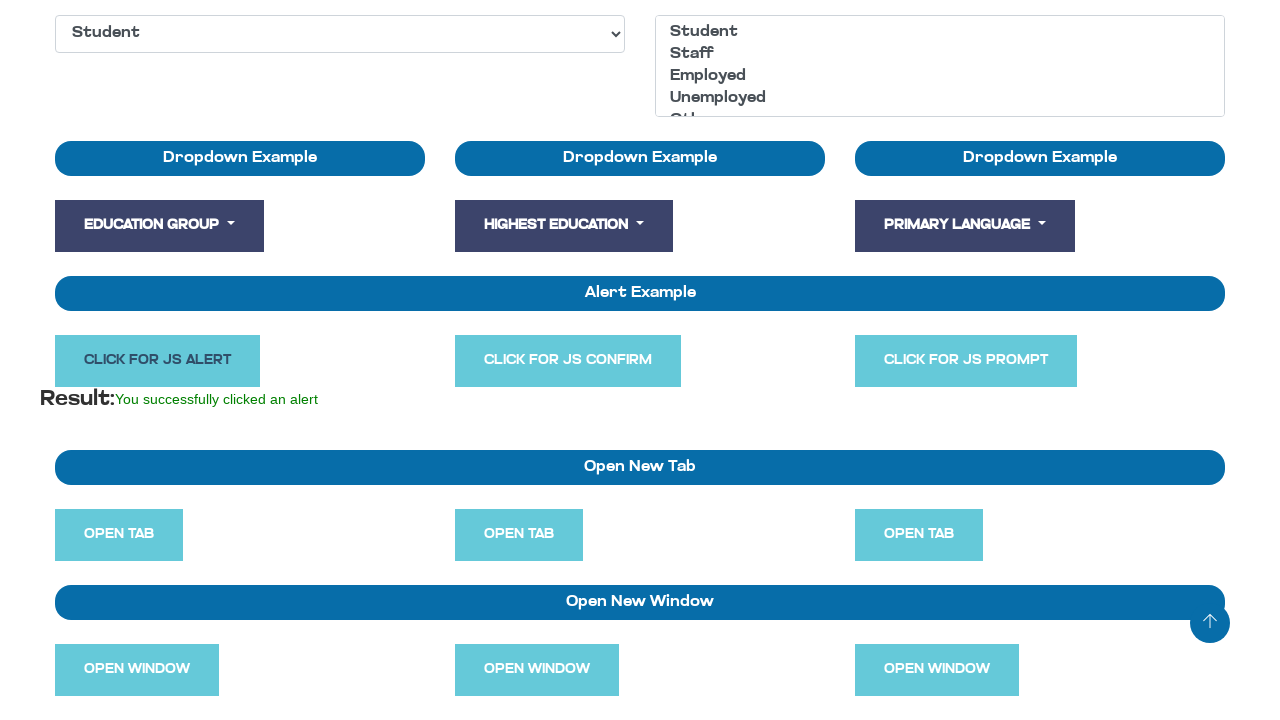

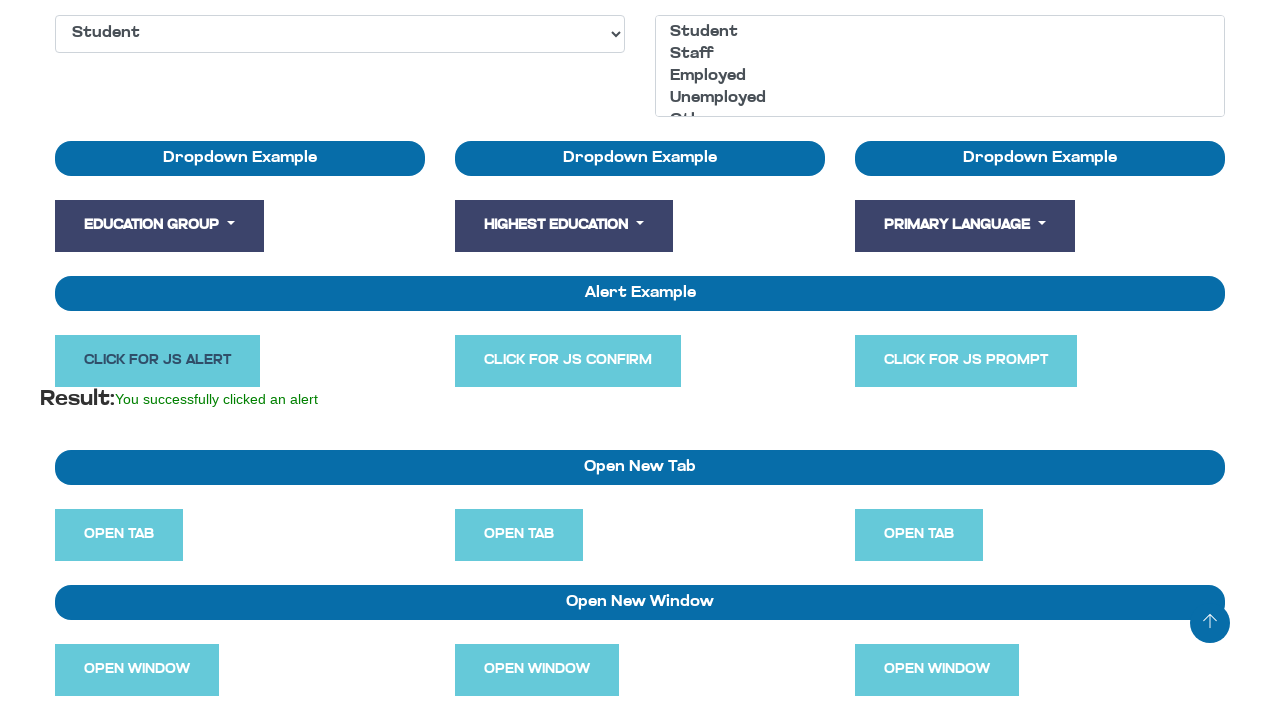